Tests a web form by entering text into a text box and clicking the submit button, then verifies a message is displayed

Starting URL: https://www.selenium.dev/selenium/web/web-form.html

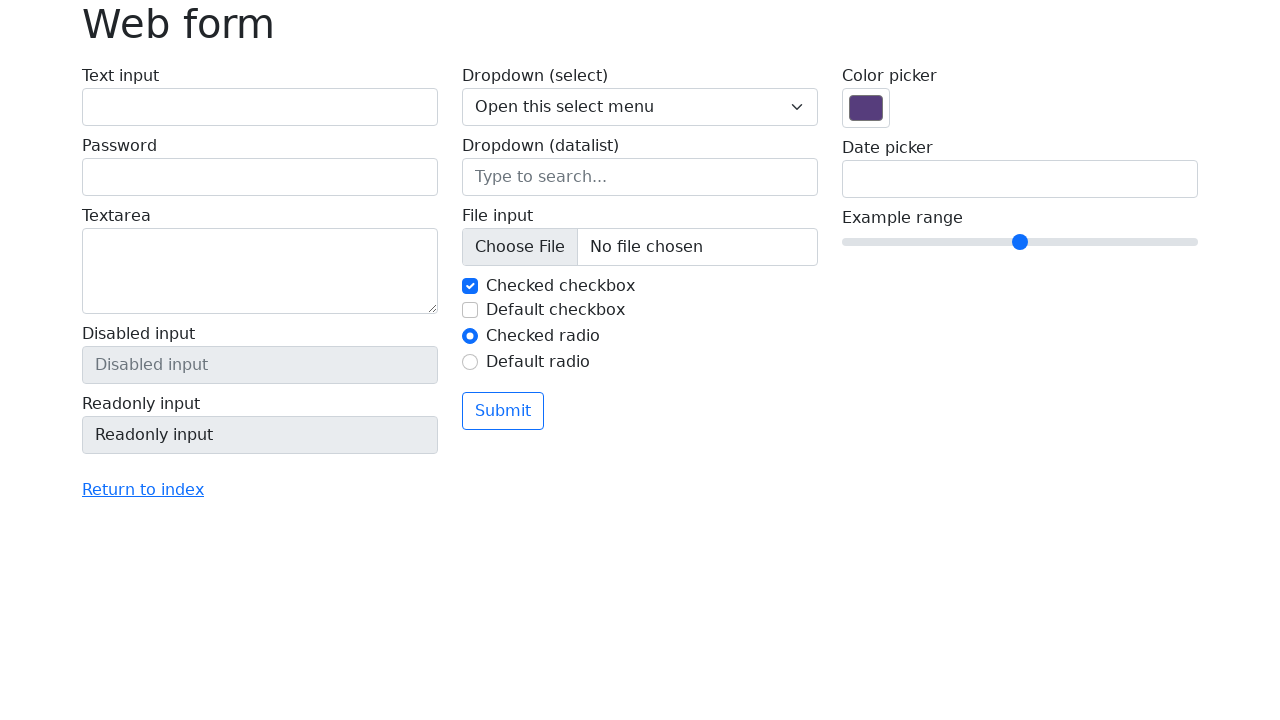

Filled text box with 'Selenium' on input[name='my-text']
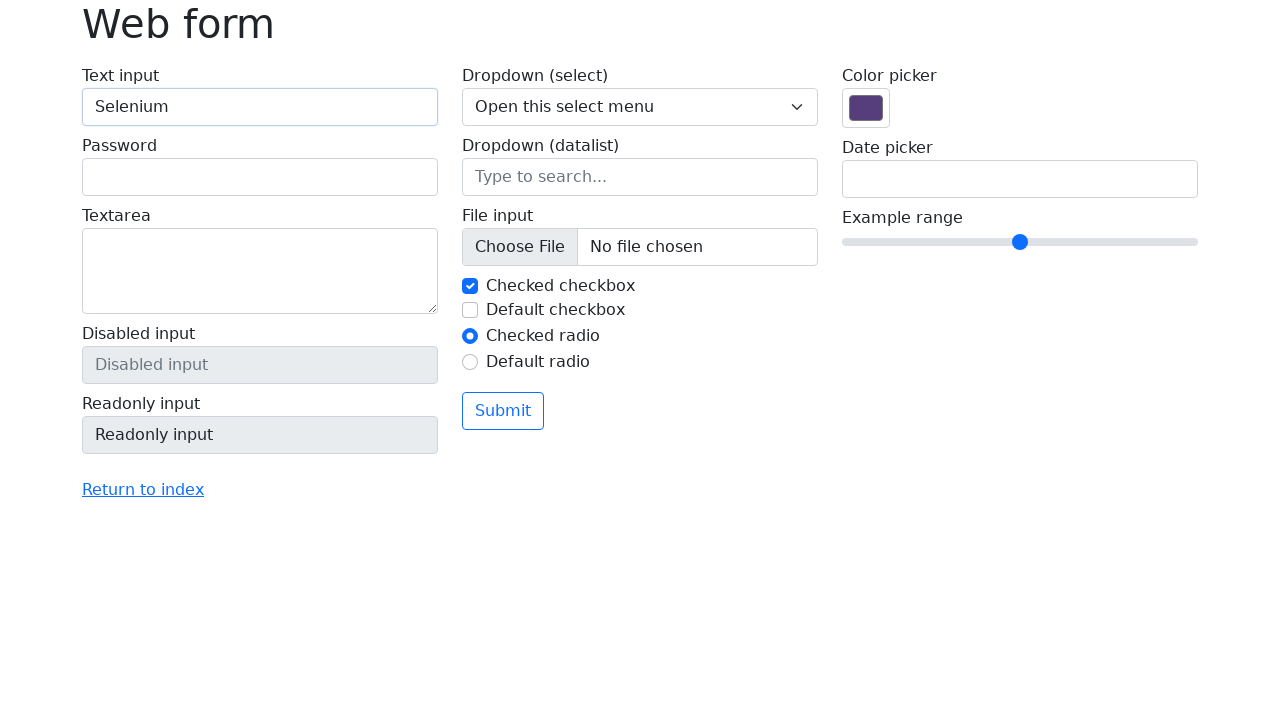

Clicked submit button at (503, 411) on button
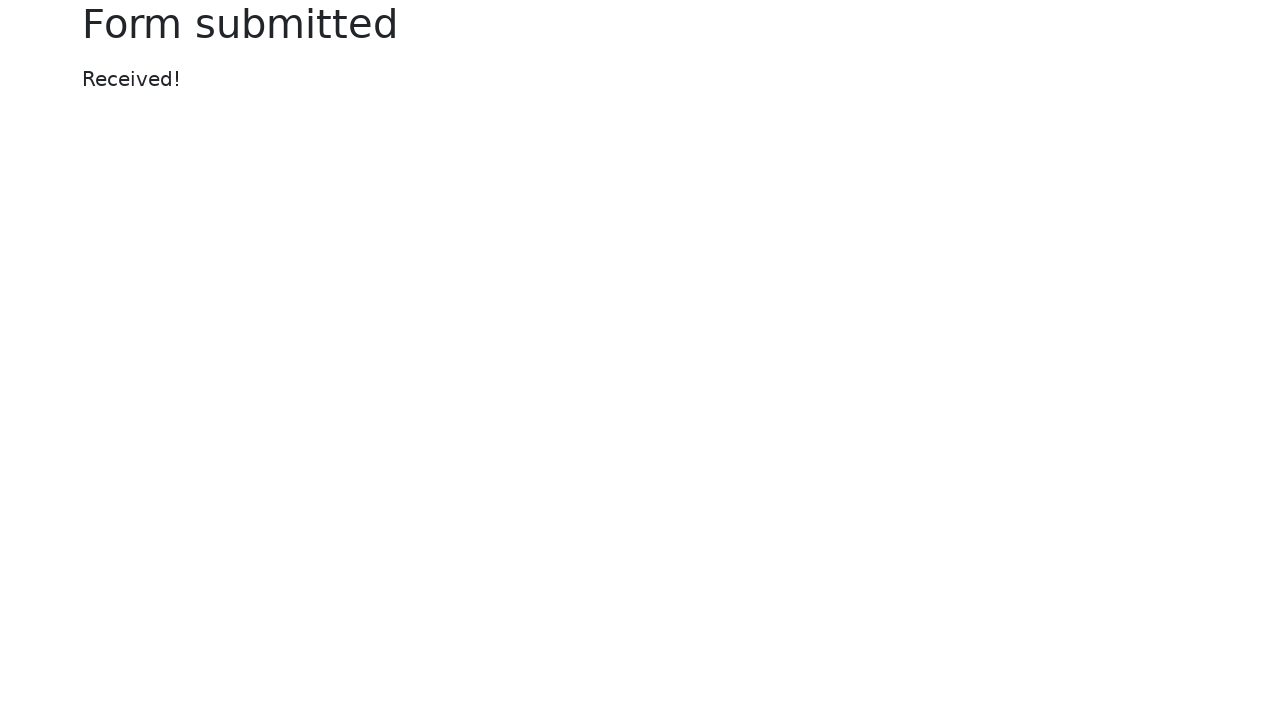

Message element appeared after form submission
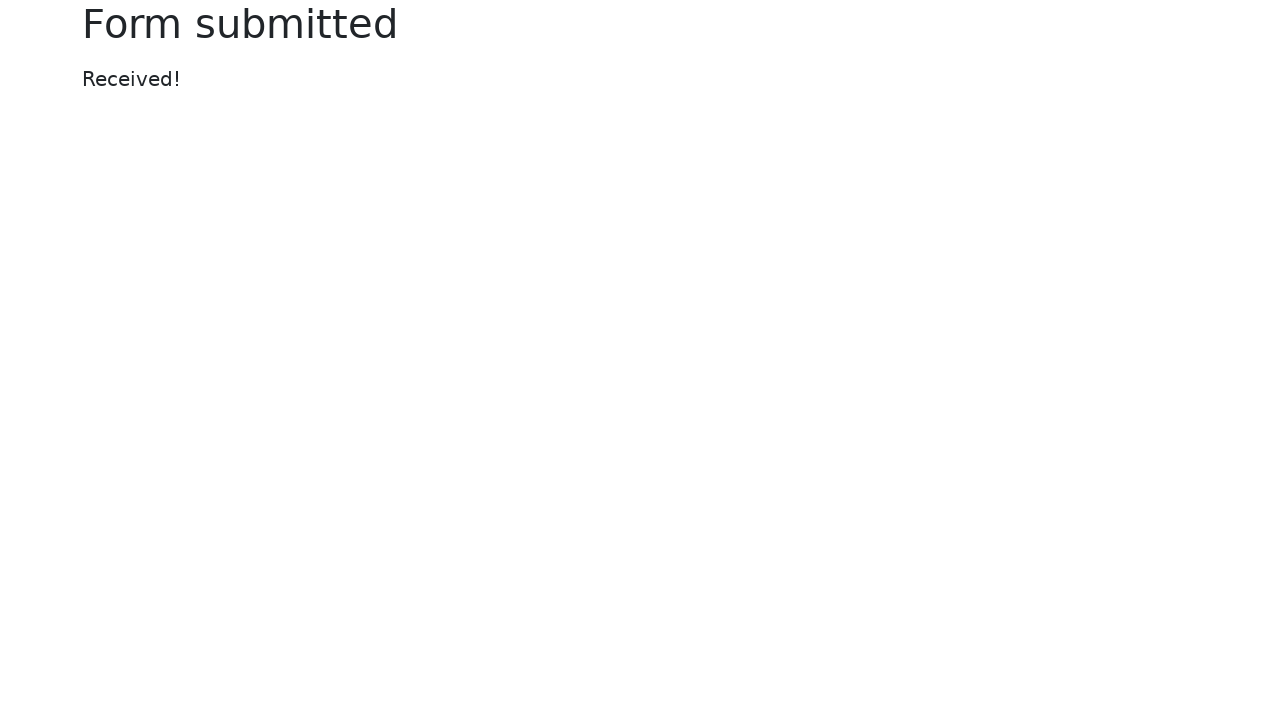

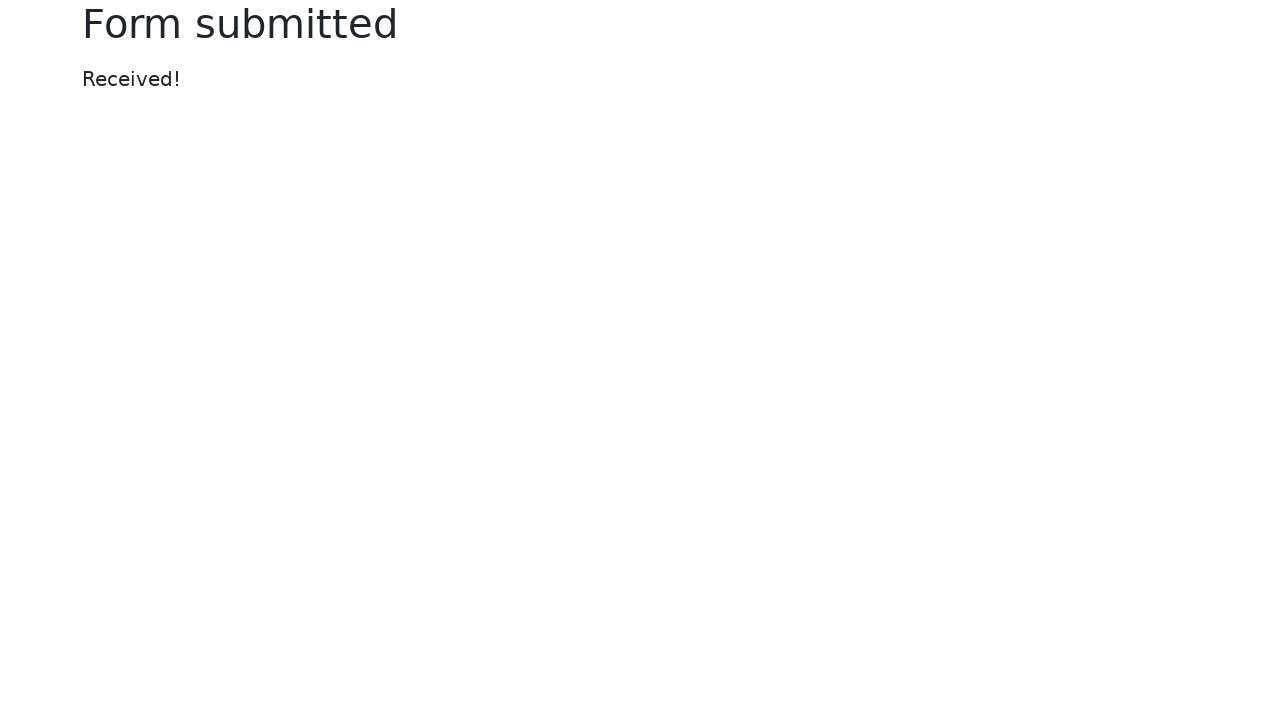